Scrolls to the bottom of a BrowserStack guide page using JavaScript execution

Starting URL: https://www.browserstack.com/guide/selenium-scroll-tutorial

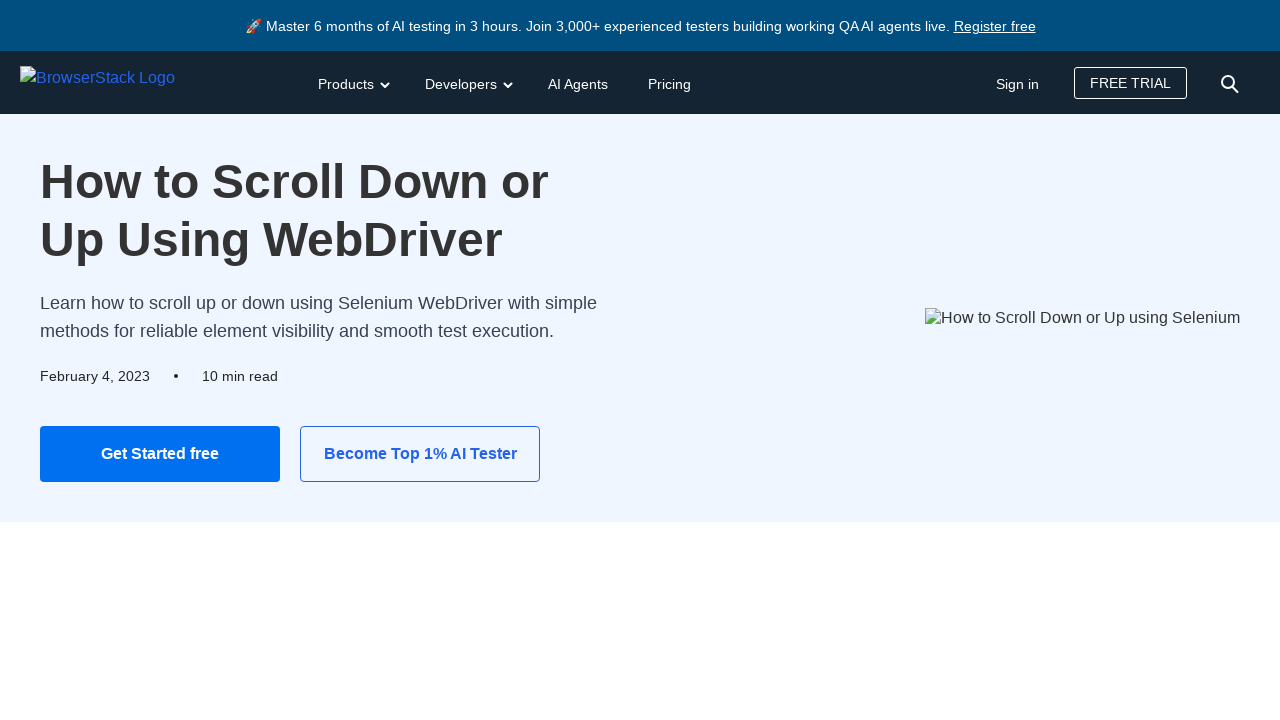

Navigated to BrowserStack Selenium scroll tutorial page
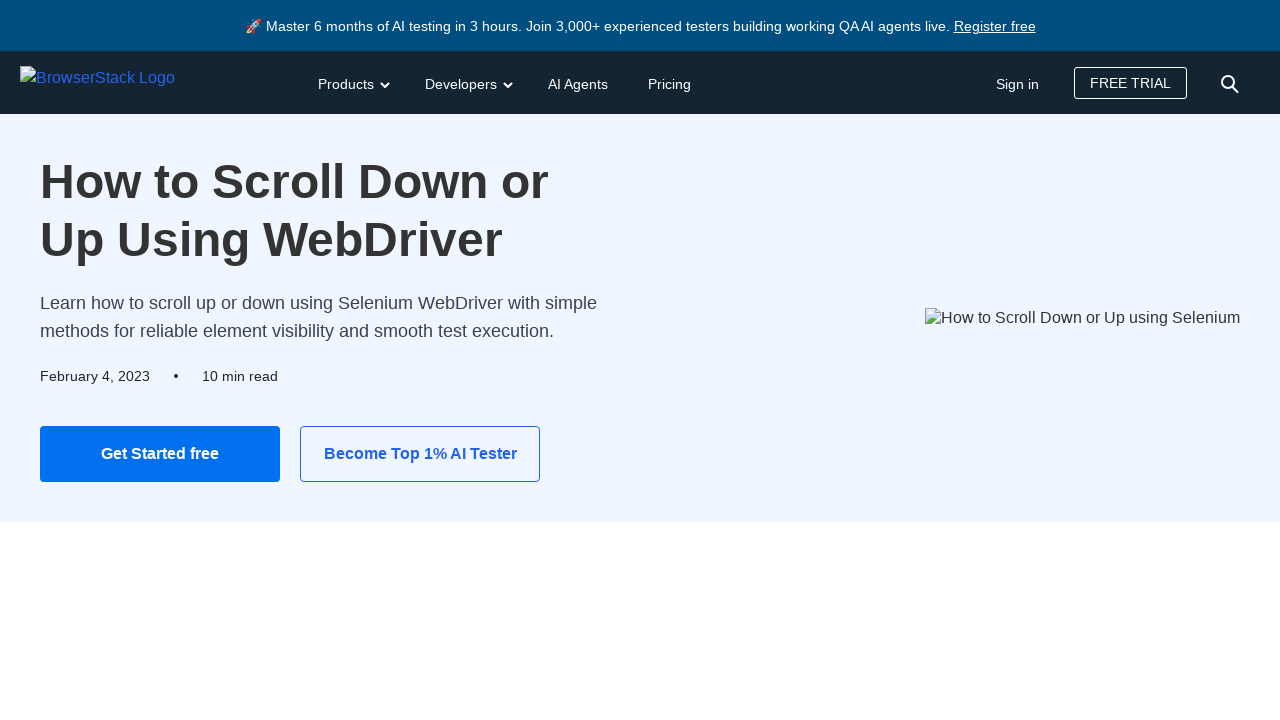

Executed JavaScript to scroll to bottom of page
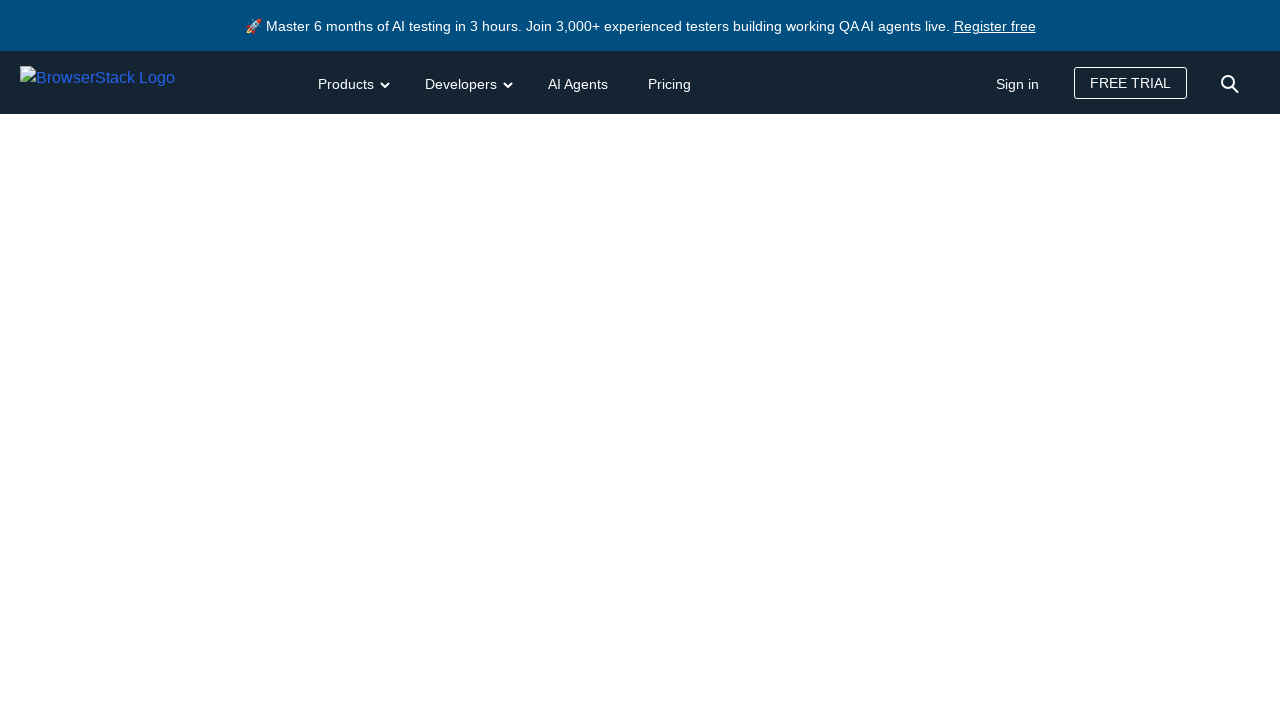

Waited 3 seconds for scroll animation to complete
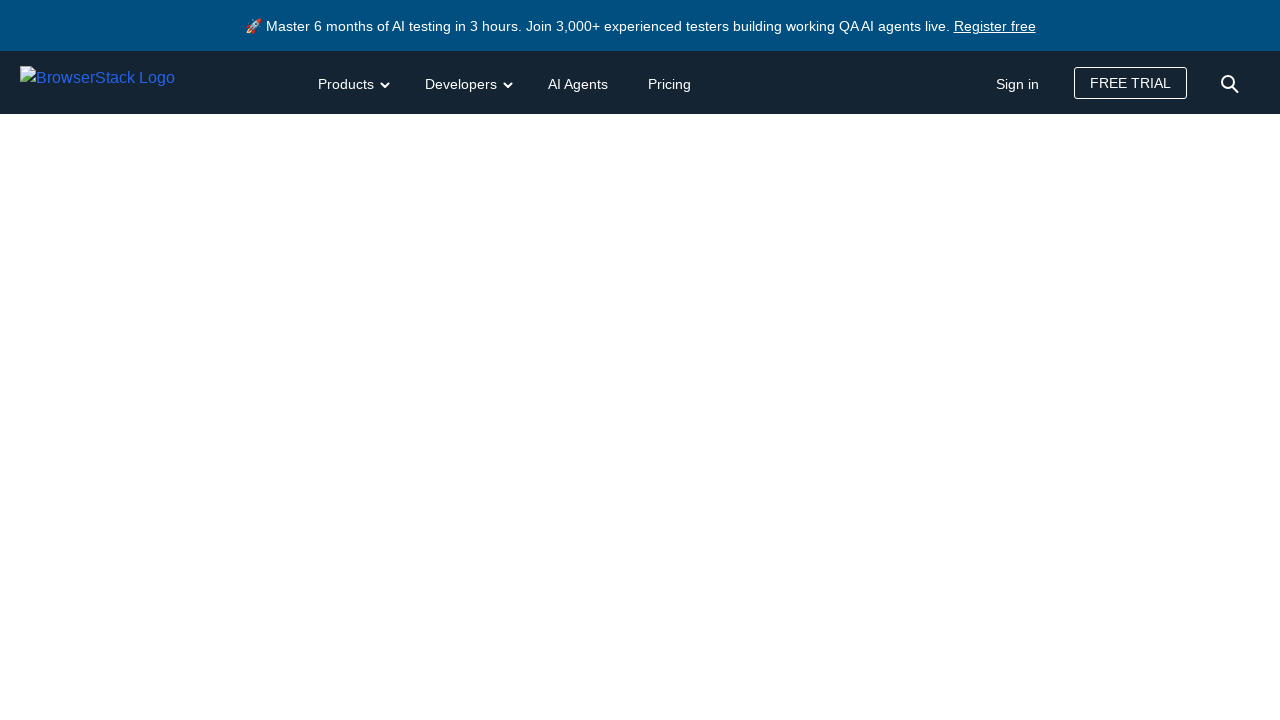

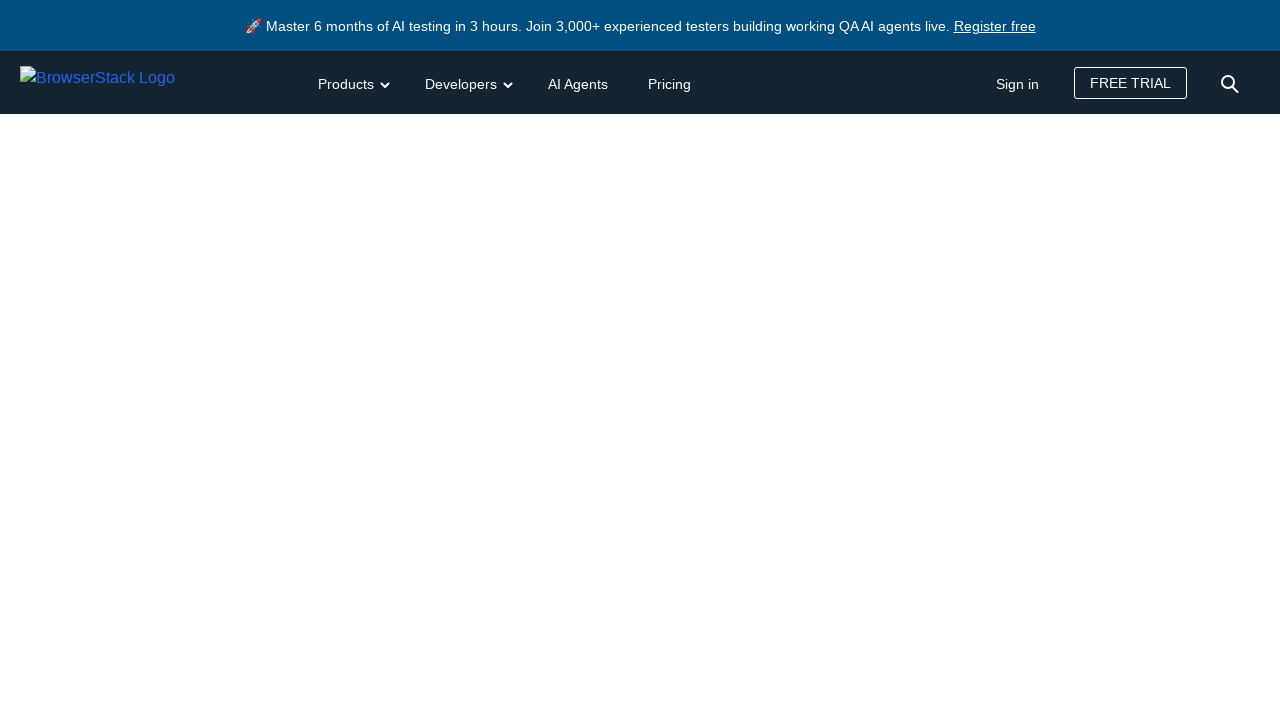